Navigates to the Testify contact page and performs a drag action on the h2 heading element to highlight it

Starting URL: https://www.testifyltd.com/contact

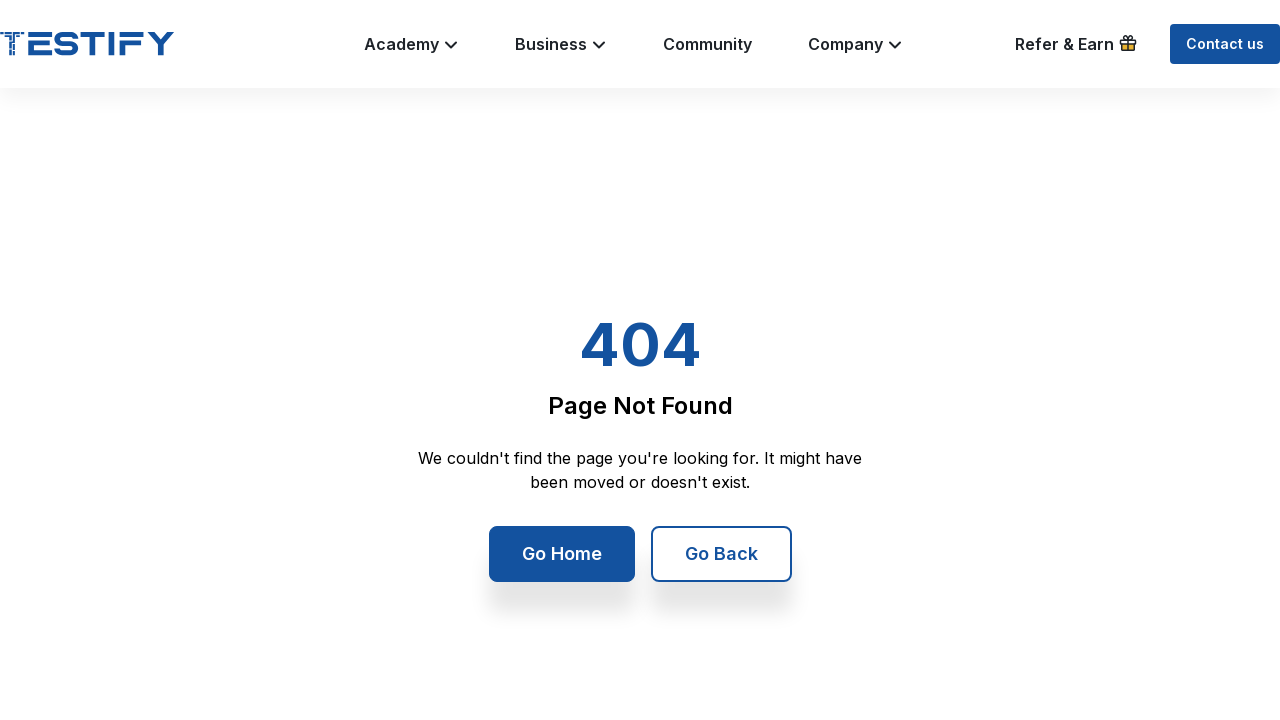

Navigated to Testify contact page
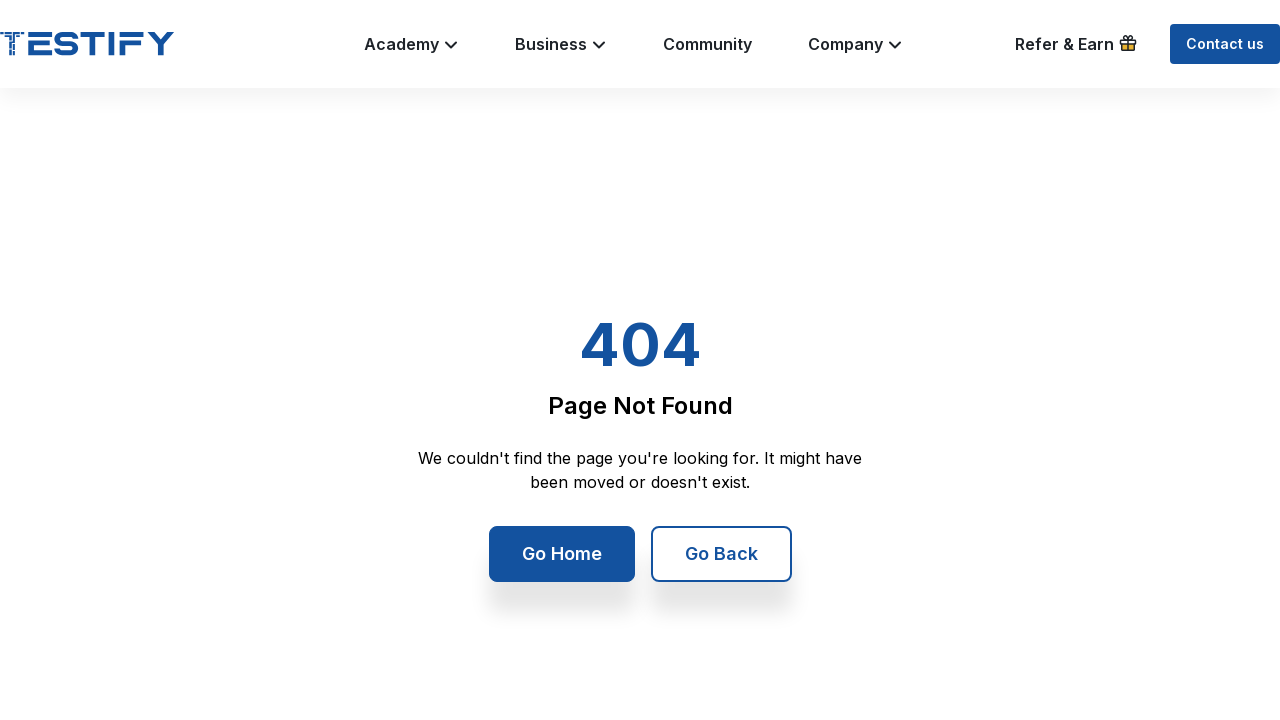

Located the h2 heading element
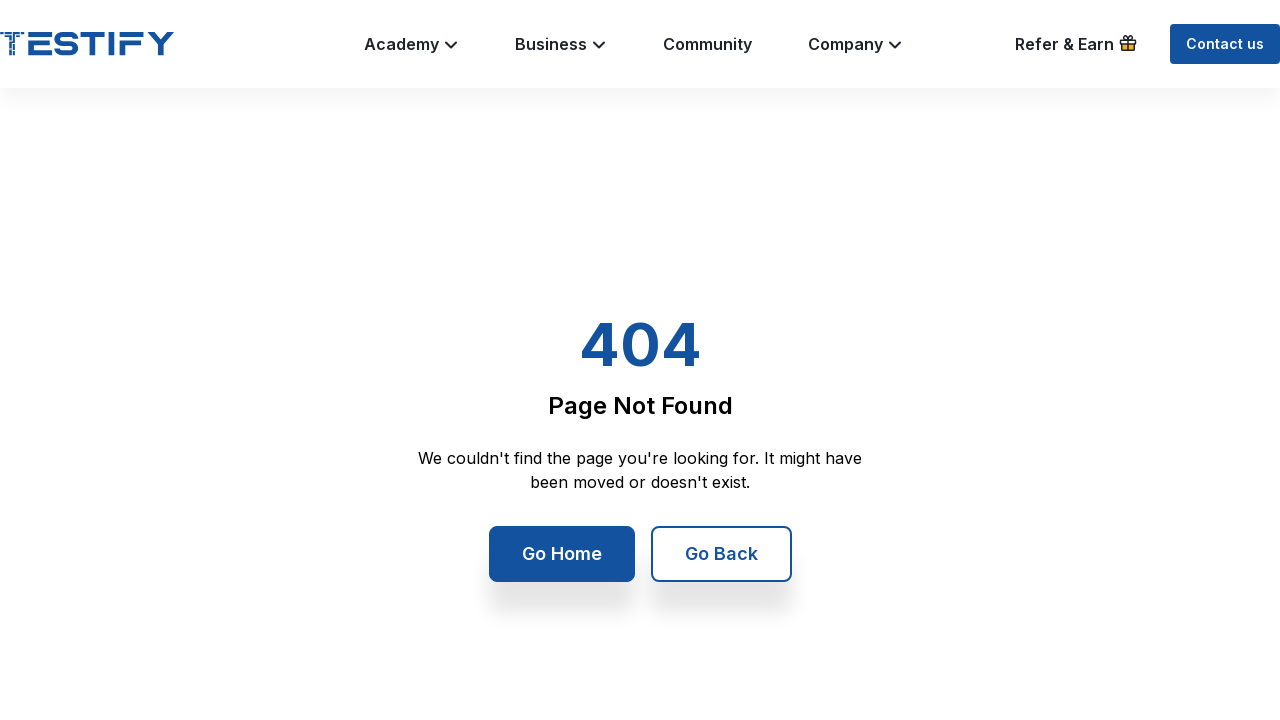

Moved mouse to h2 element starting position at (416, 390)
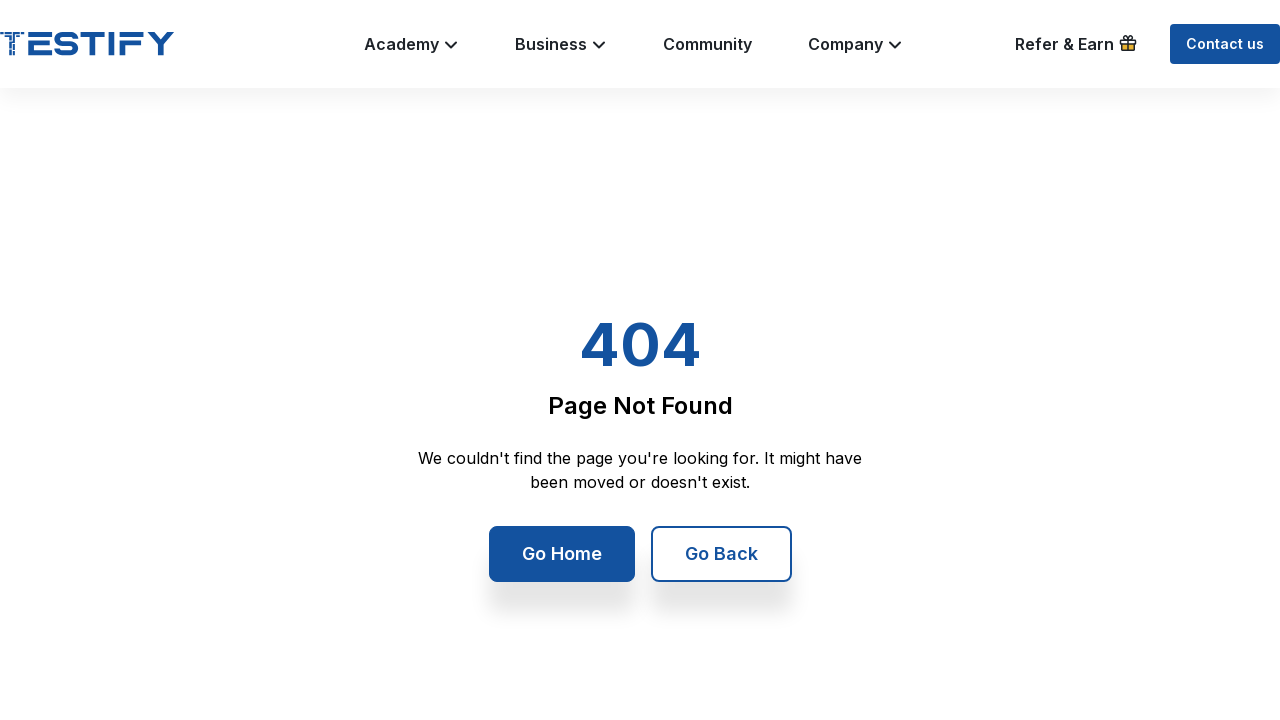

Pressed mouse button down on h2 element at (416, 390)
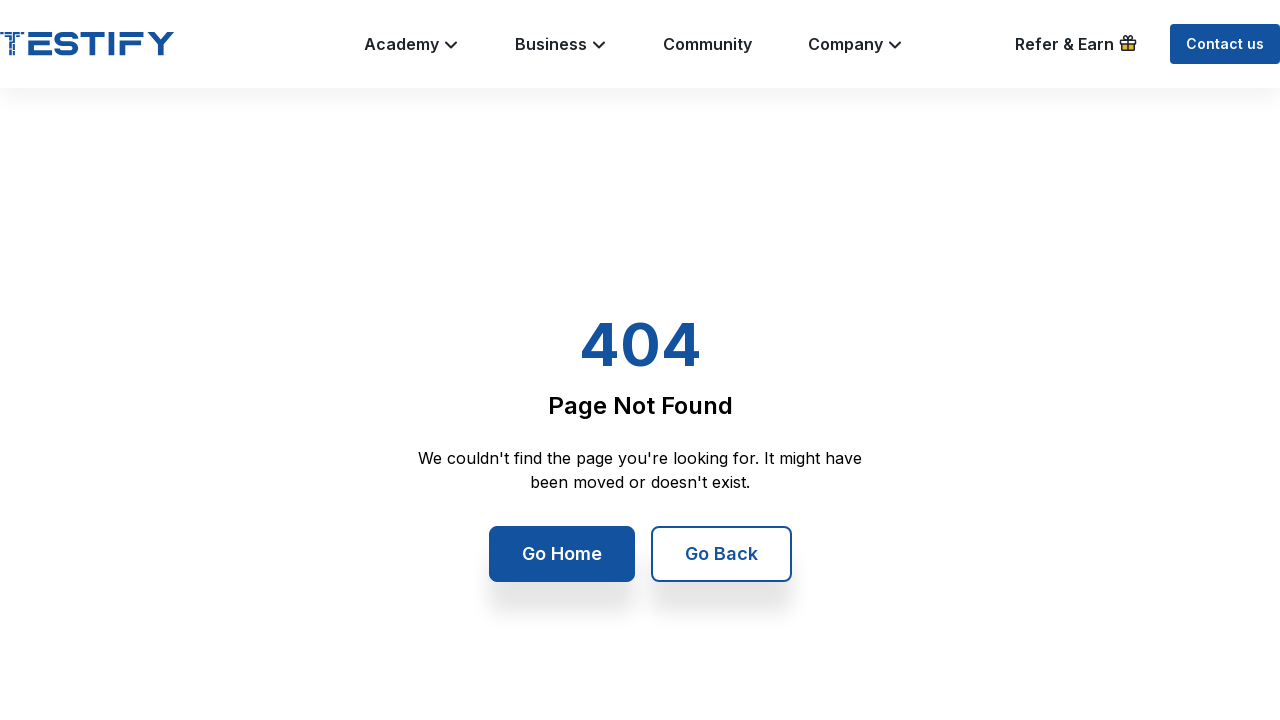

Dragged mouse down 50 pixels to highlight h2 element at (416, 440)
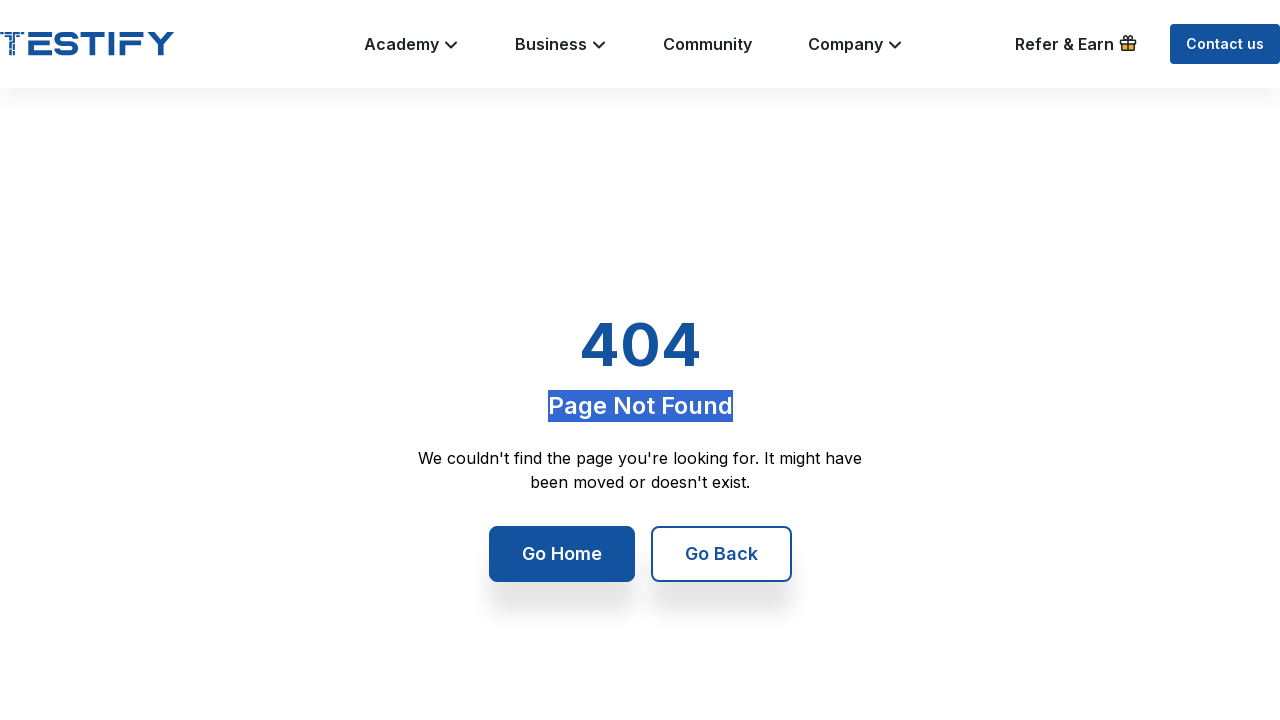

Released mouse button to complete drag action at (416, 440)
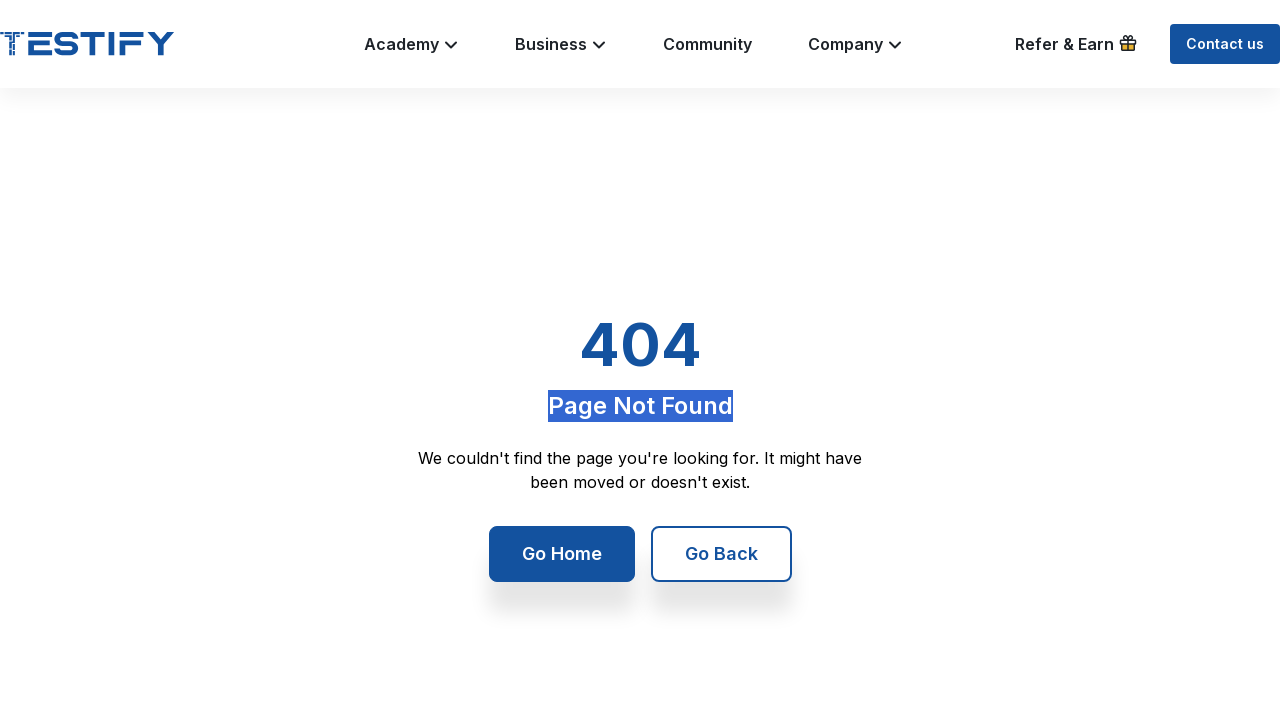

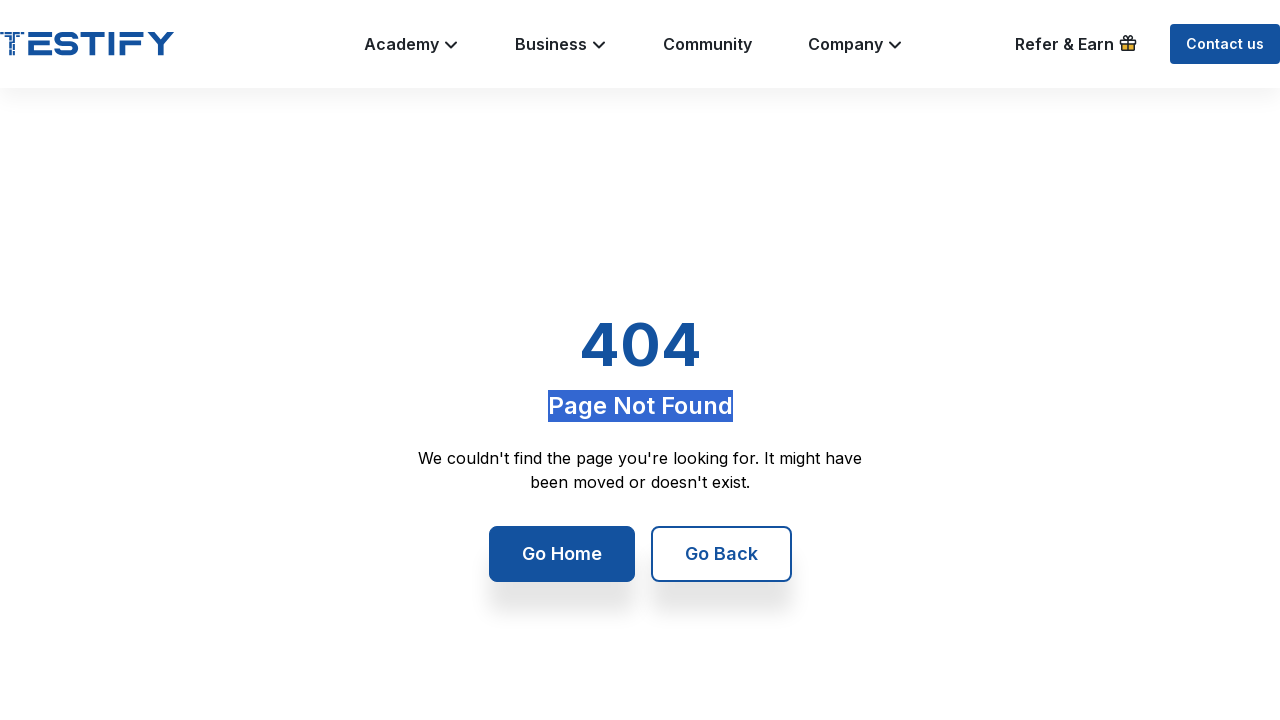